Tests dropdown menu by clicking it and selecting each option by index

Starting URL: https://rahulshettyacademy.com/AutomationPractice/

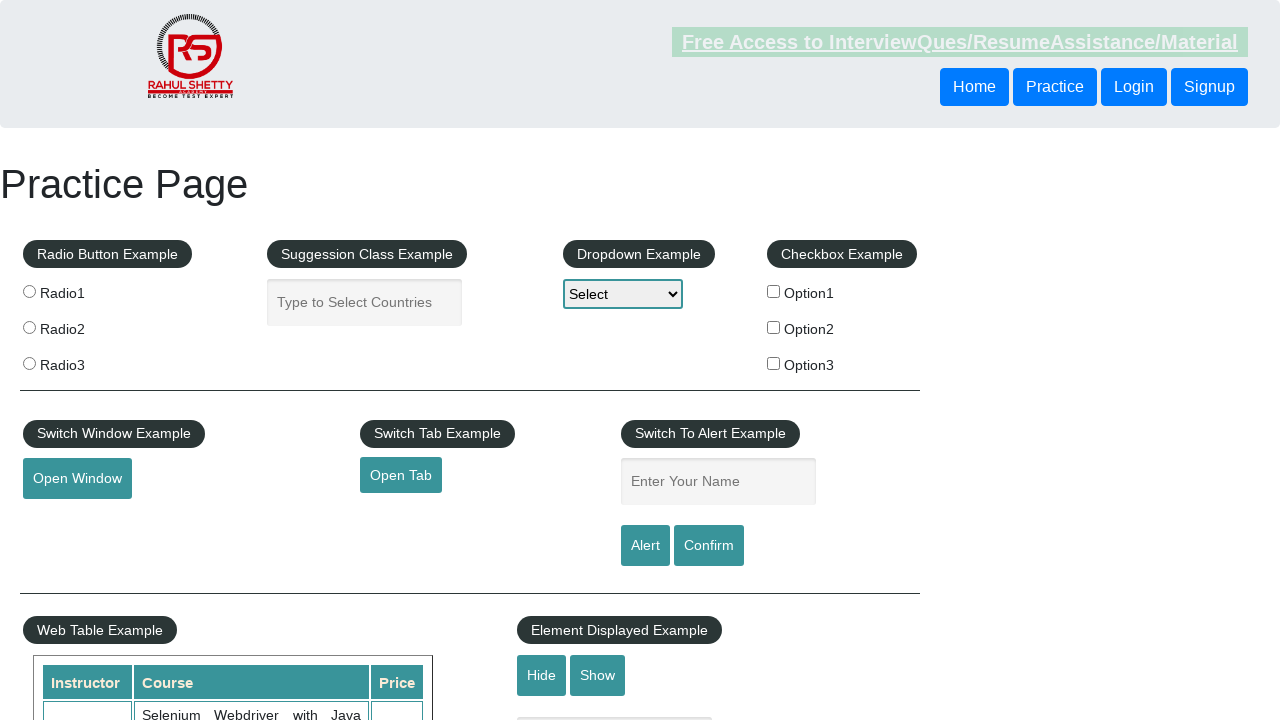

Clicked dropdown menu at (623, 294) on #dropdown-class-example
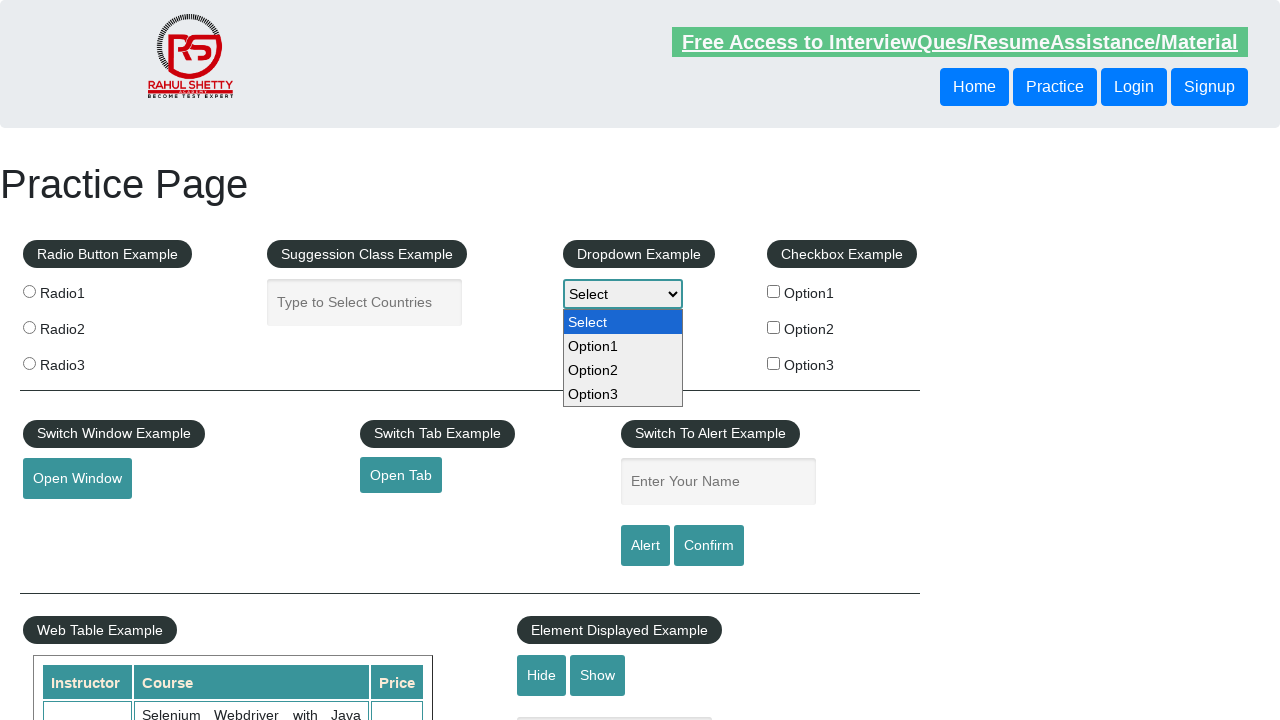

Selected dropdown option at index 0 on #dropdown-class-example
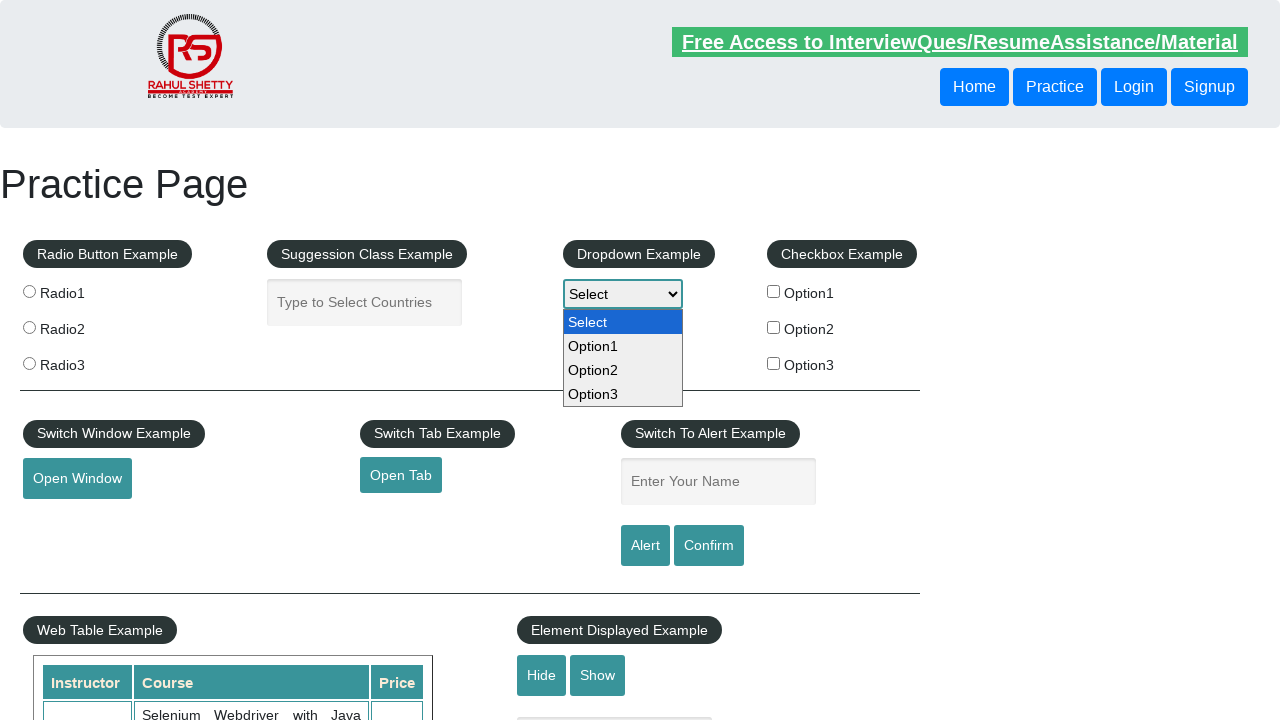

Waited 500ms after selecting option 0
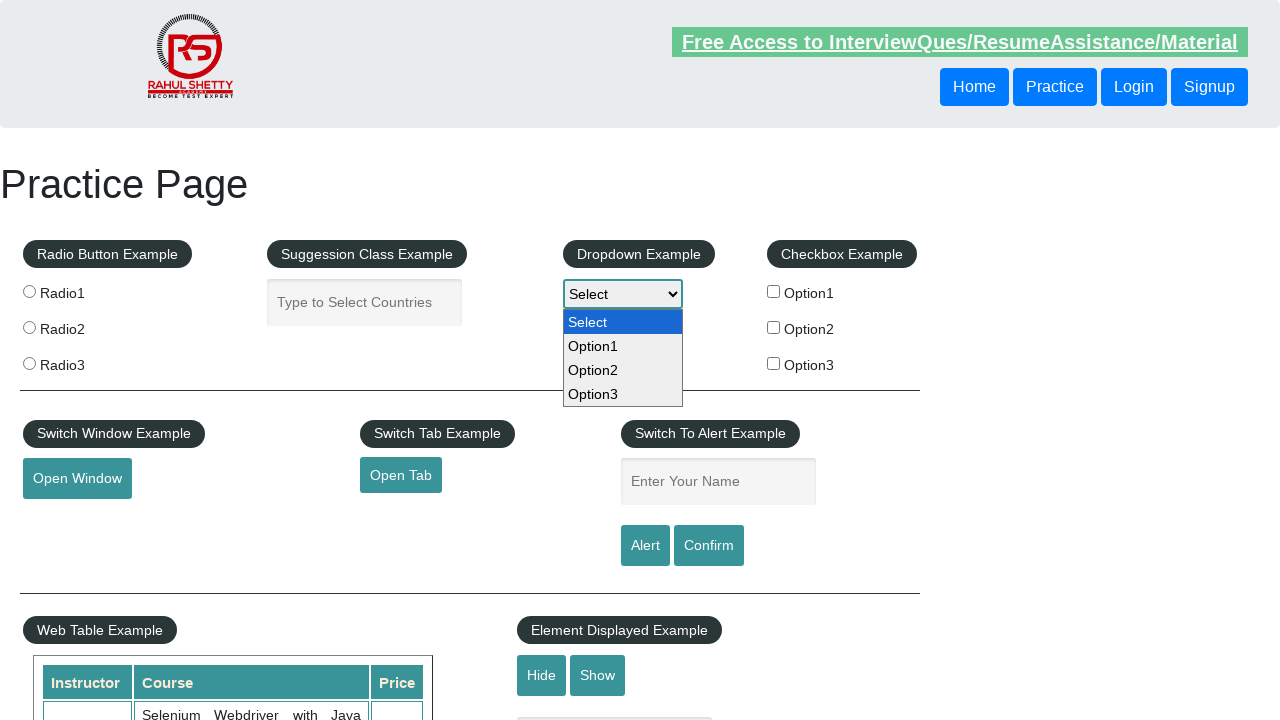

Selected dropdown option at index 1 on #dropdown-class-example
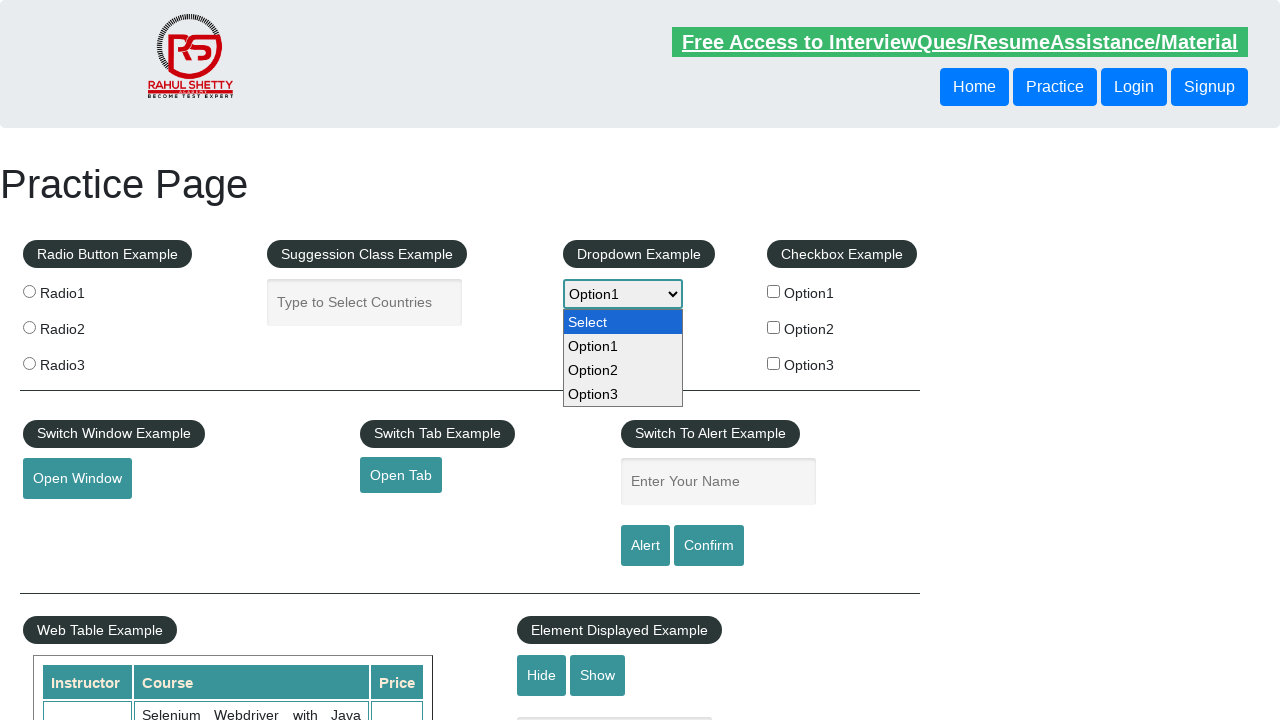

Waited 500ms after selecting option 1
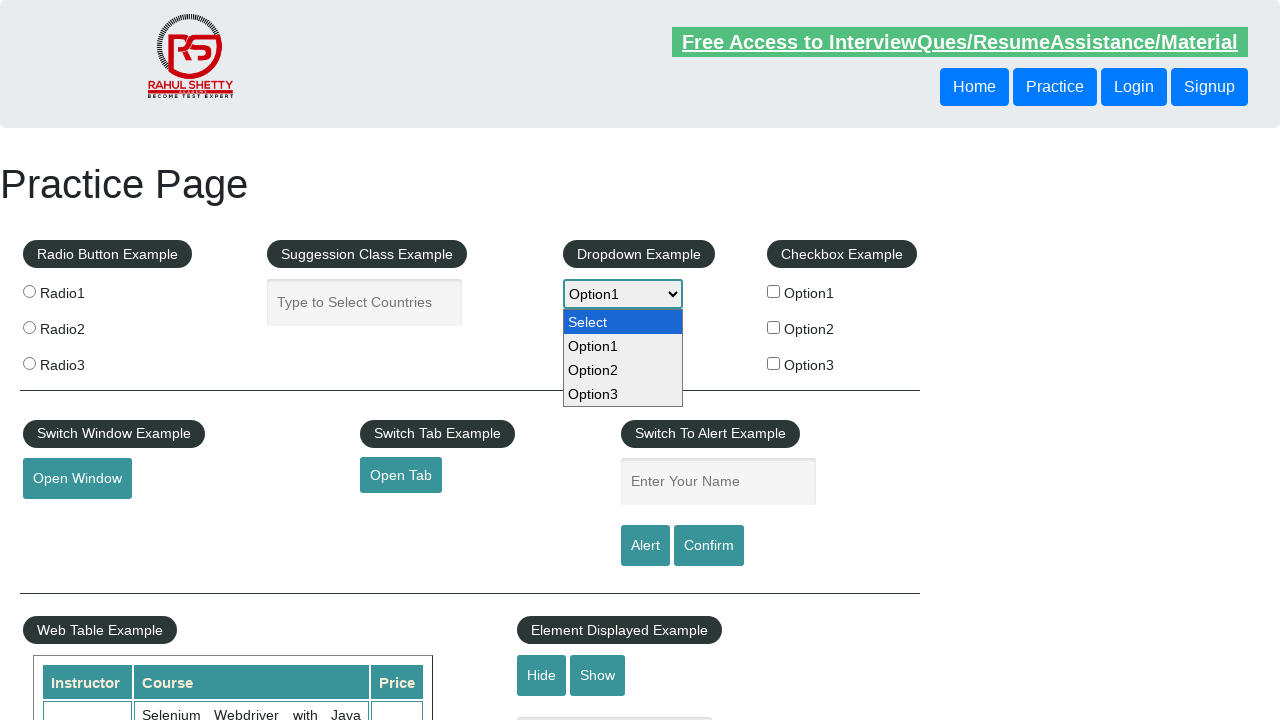

Selected dropdown option at index 2 on #dropdown-class-example
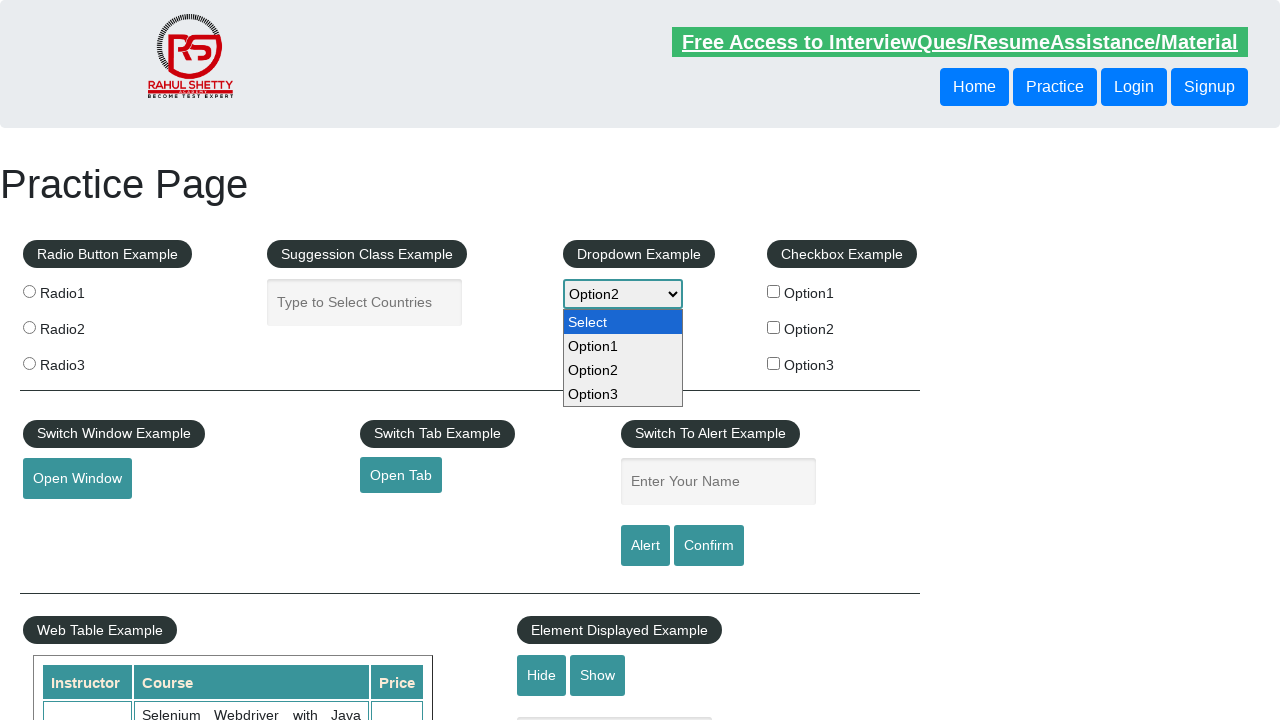

Waited 500ms after selecting option 2
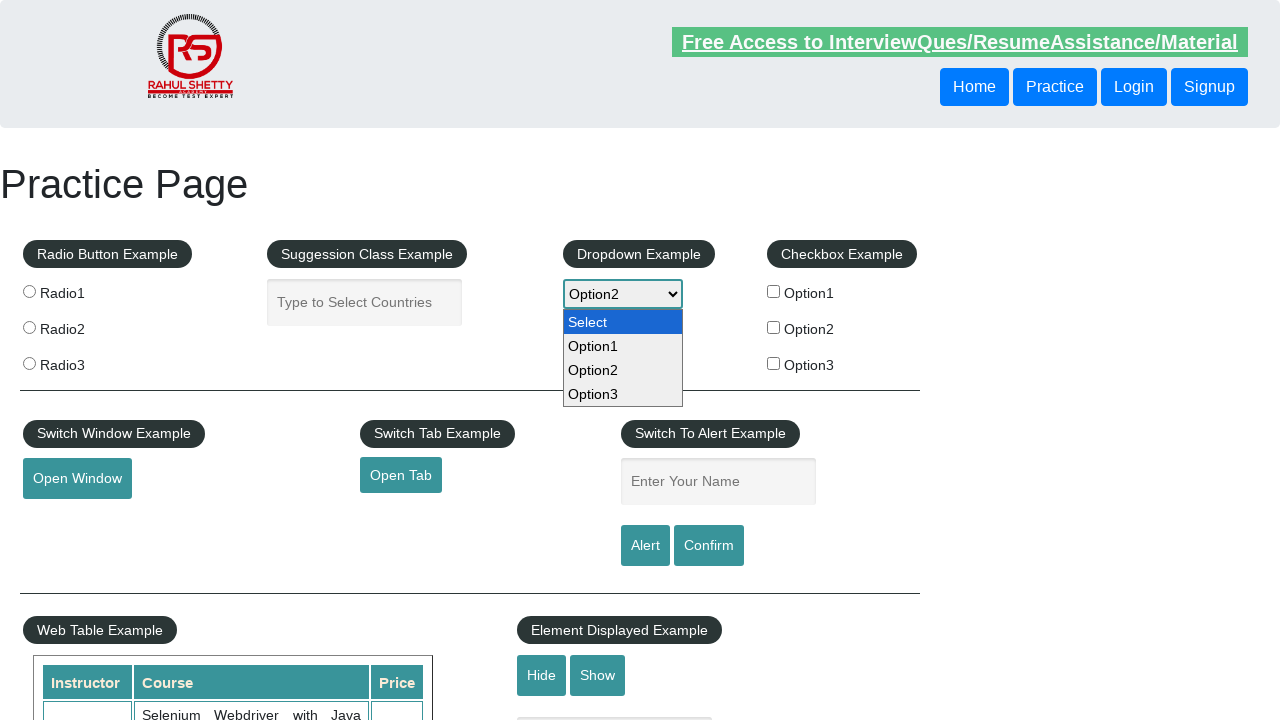

Selected dropdown option at index 3 on #dropdown-class-example
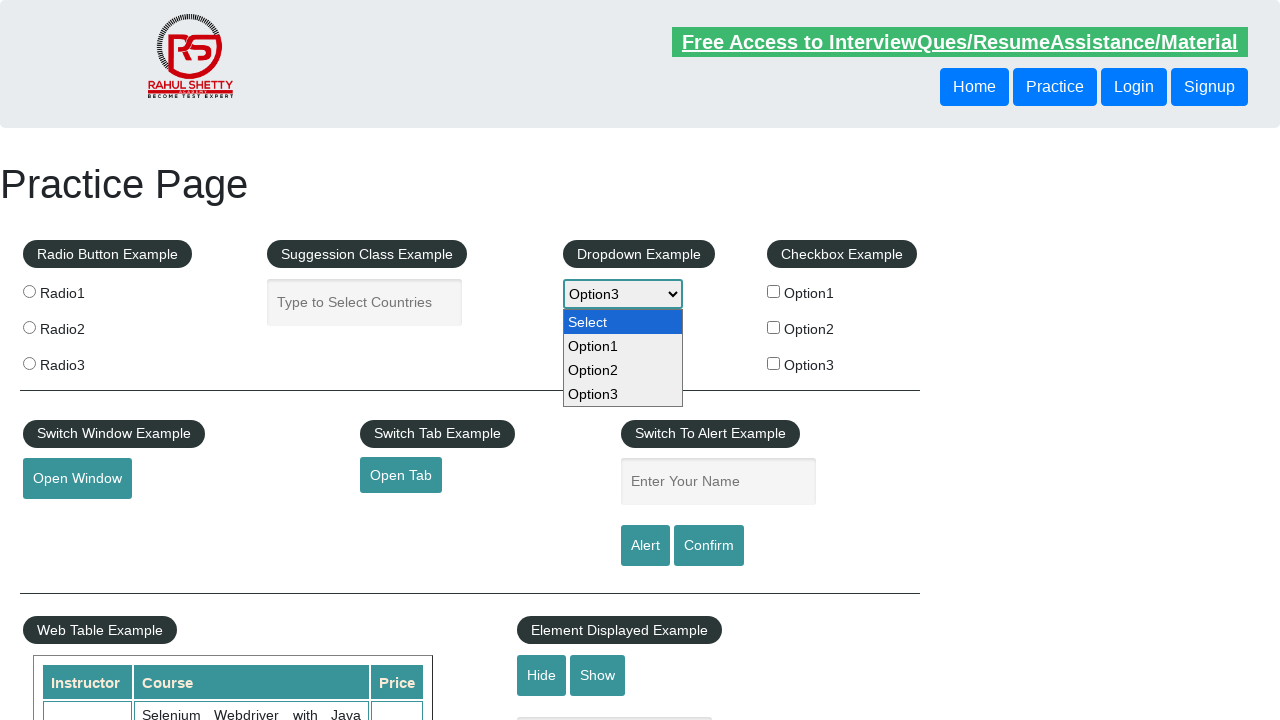

Waited 500ms after selecting option 3
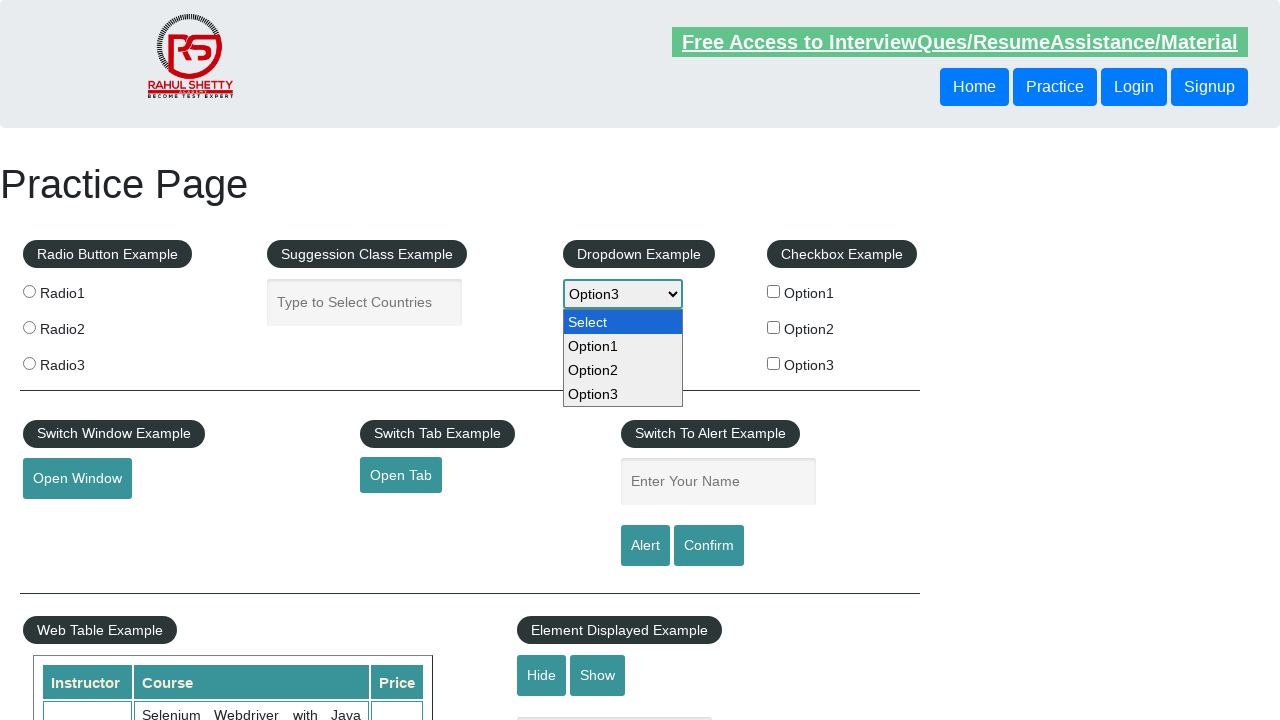

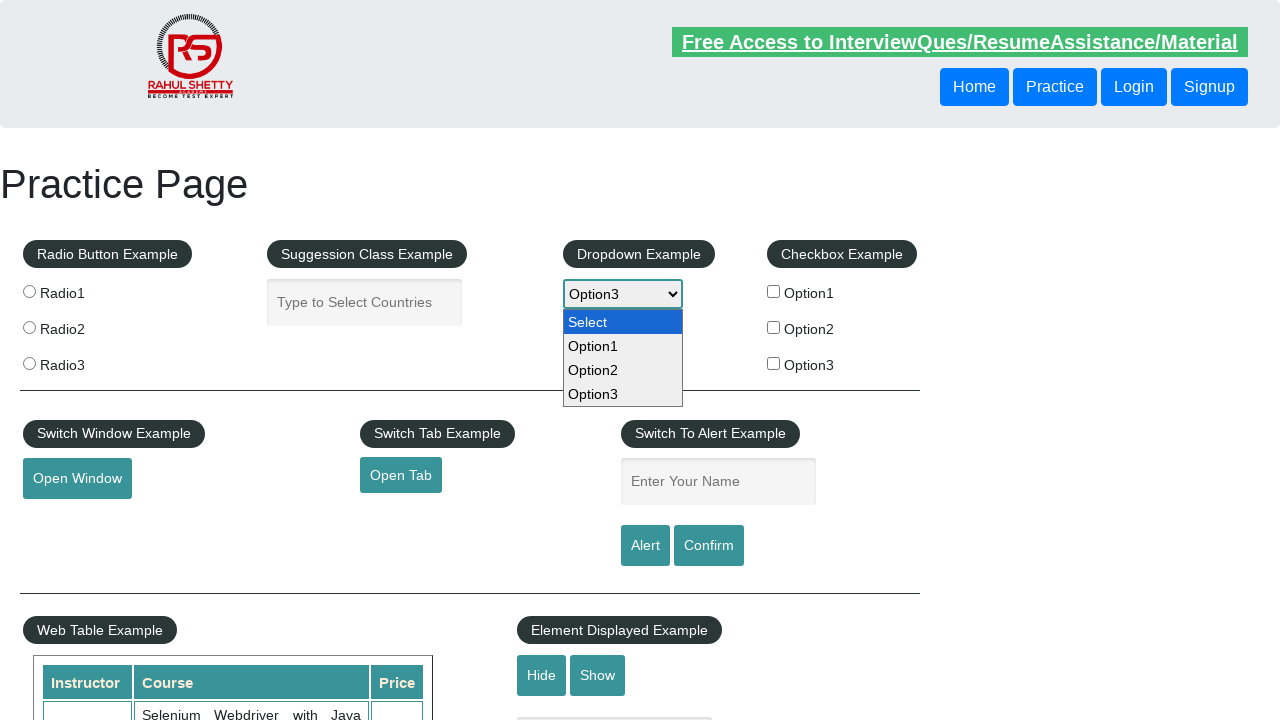